Navigates to Gmail homepage and verifies the page loads by checking for the page title

Starting URL: https://www.gmail.com

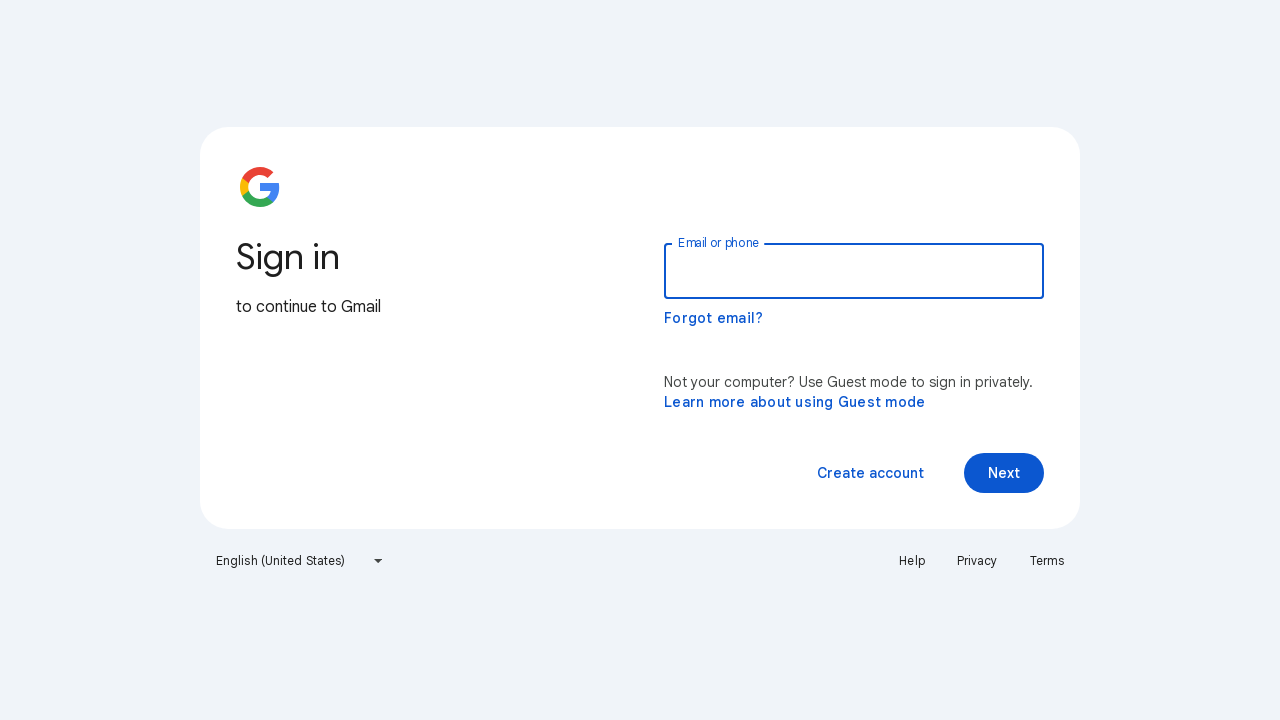

Navigated to Gmail homepage
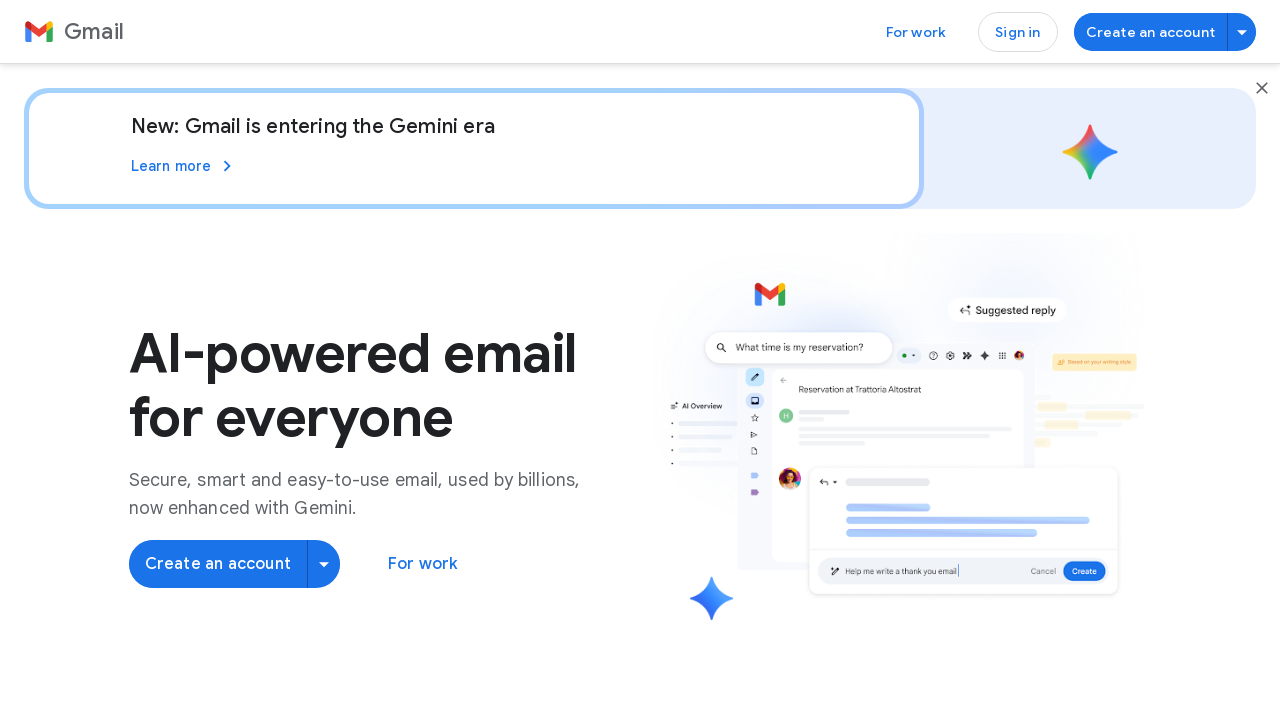

Page DOM content loaded
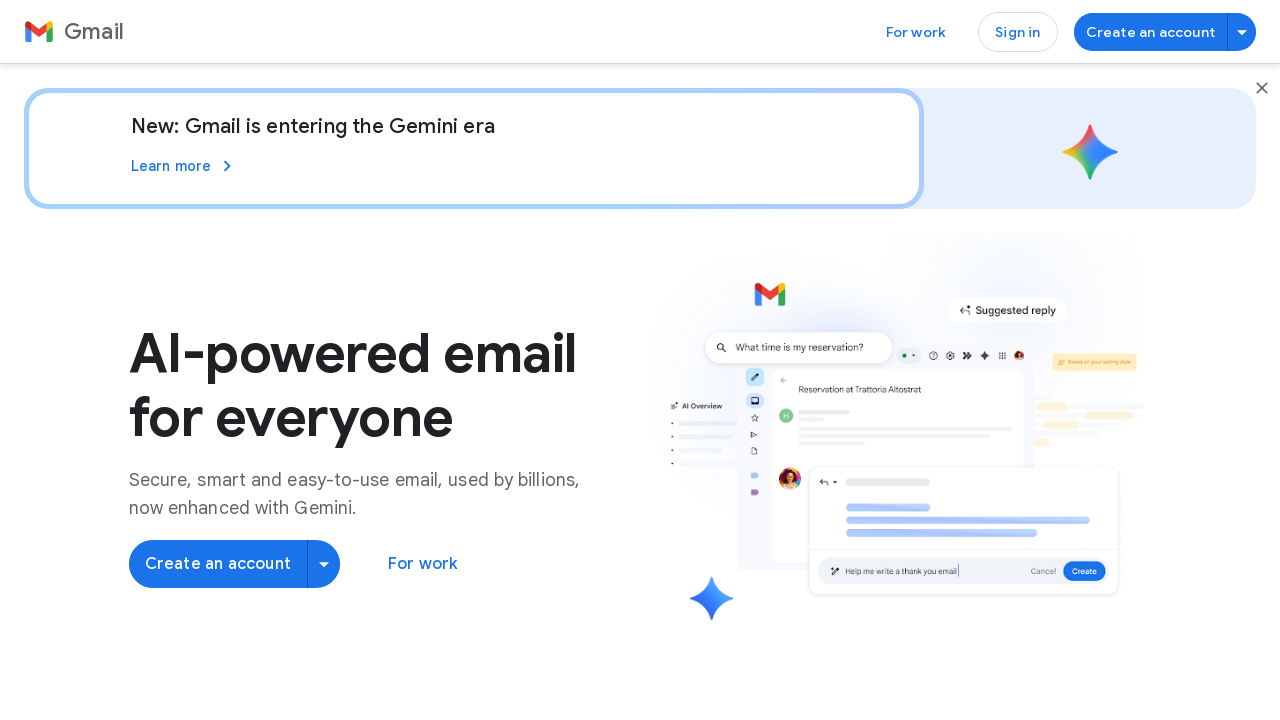

Verified page title is not empty: 'Gmail: Secure, AI-Powered Email for Everyone | Google Workspace'
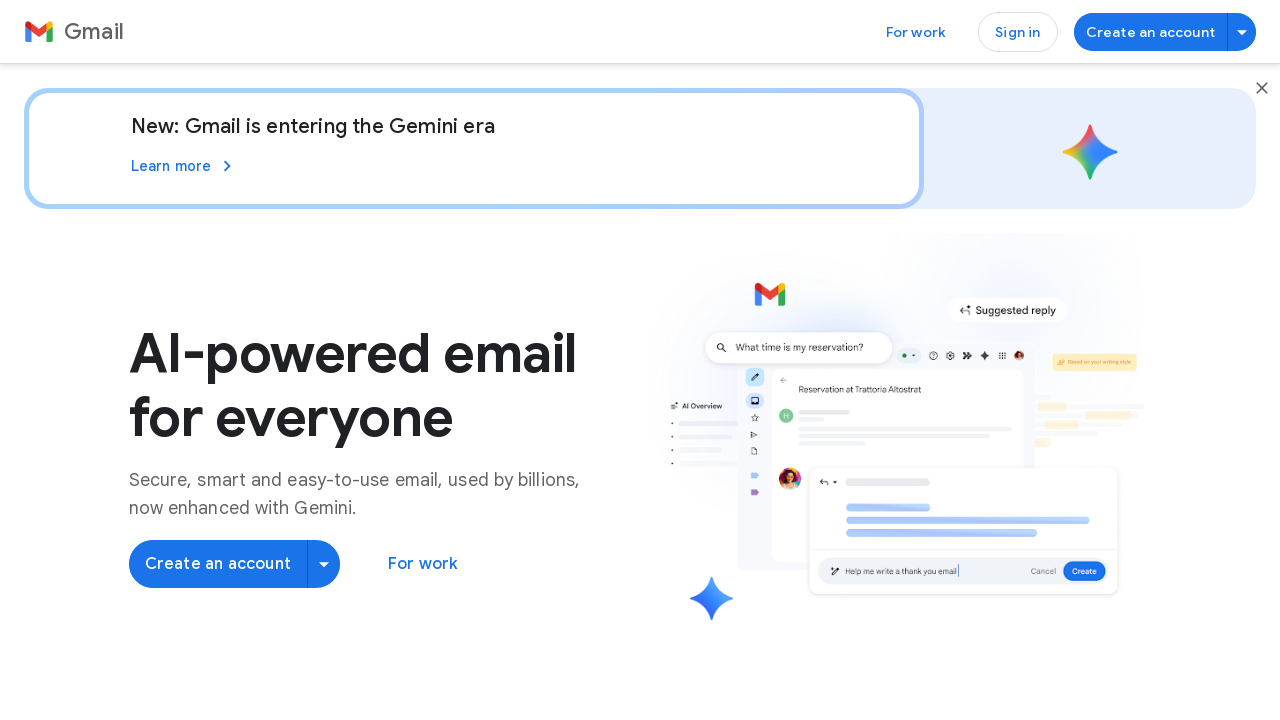

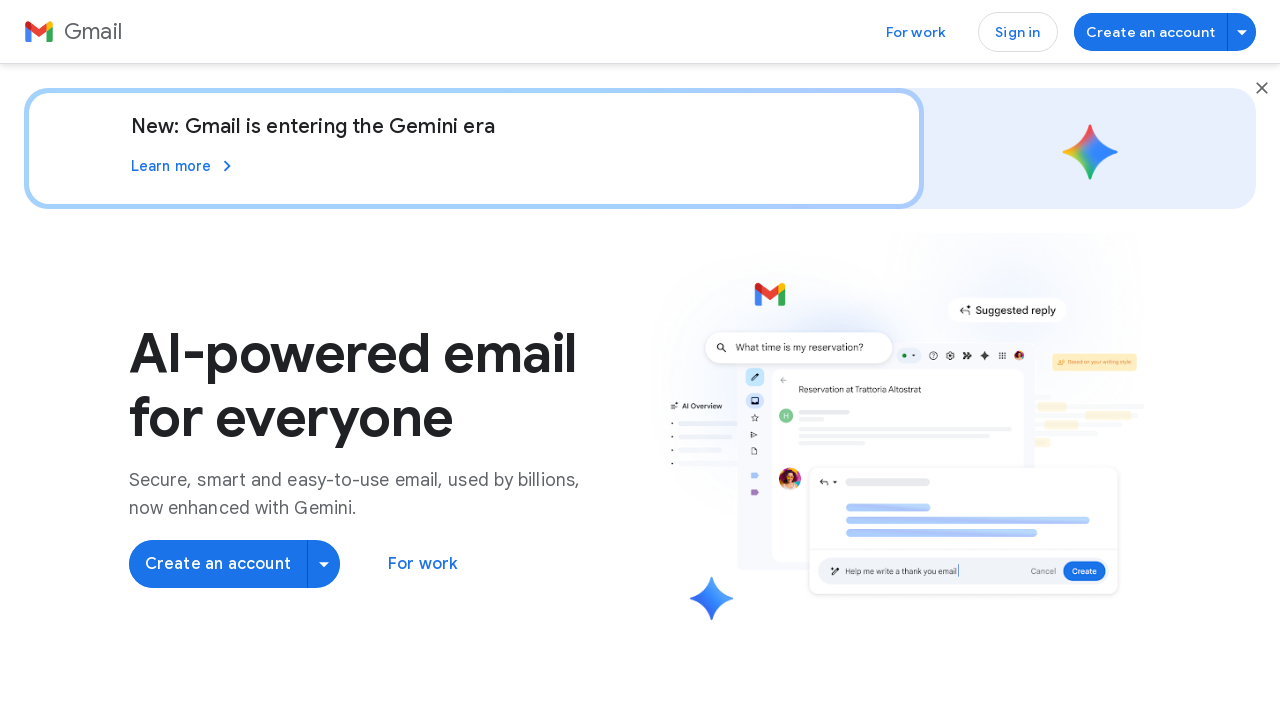